Performs a drag and drop action to a specific offset position based on target element coordinates

Starting URL: https://crossbrowsertesting.github.io/drag-and-drop

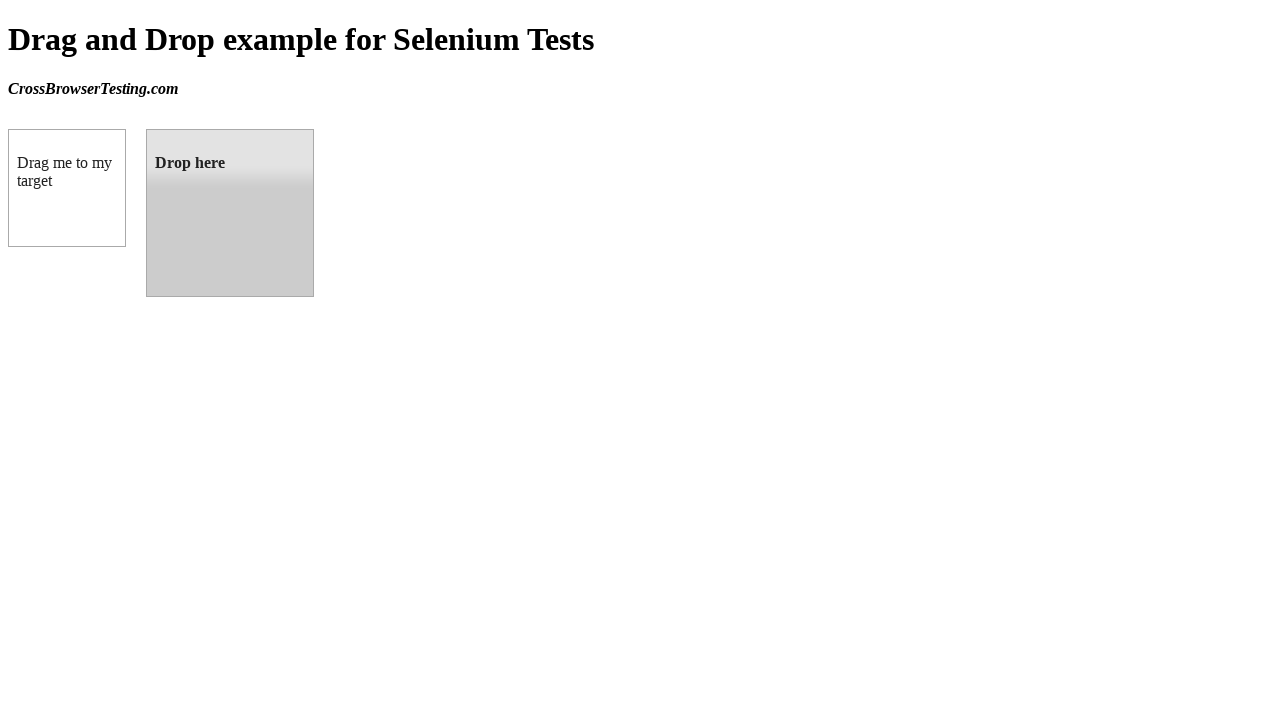

Located draggable element
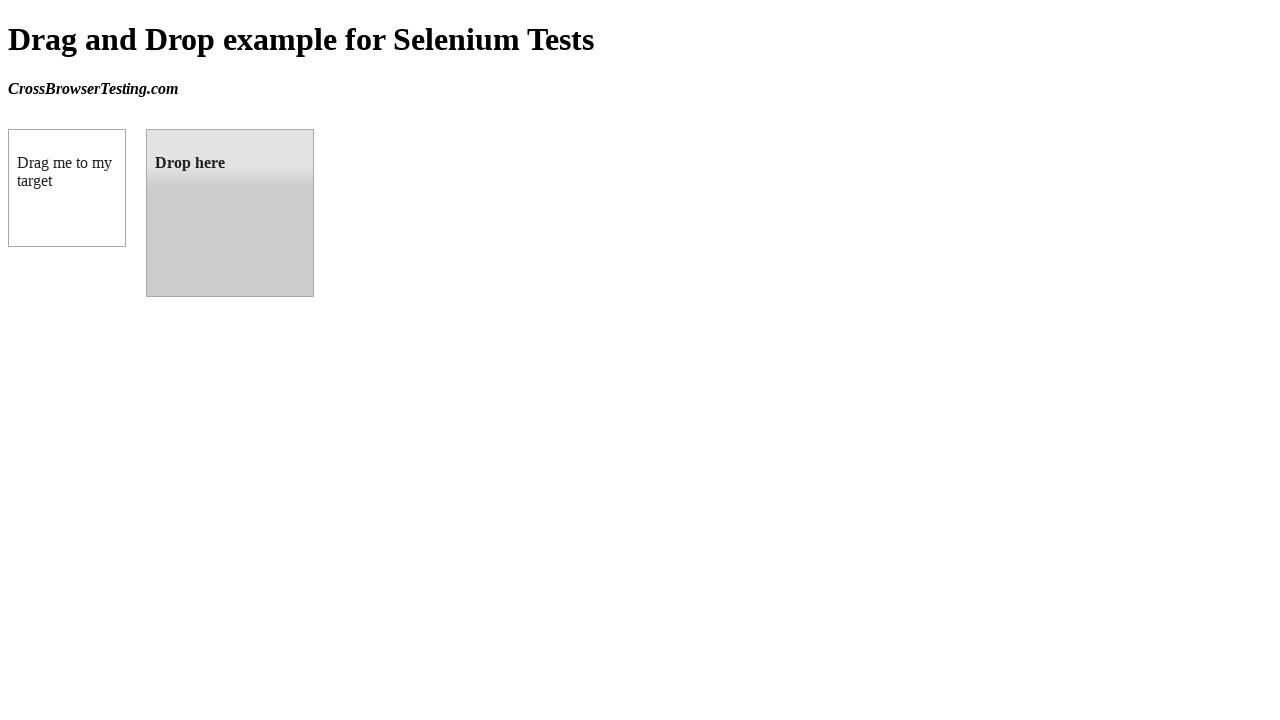

Located droppable element
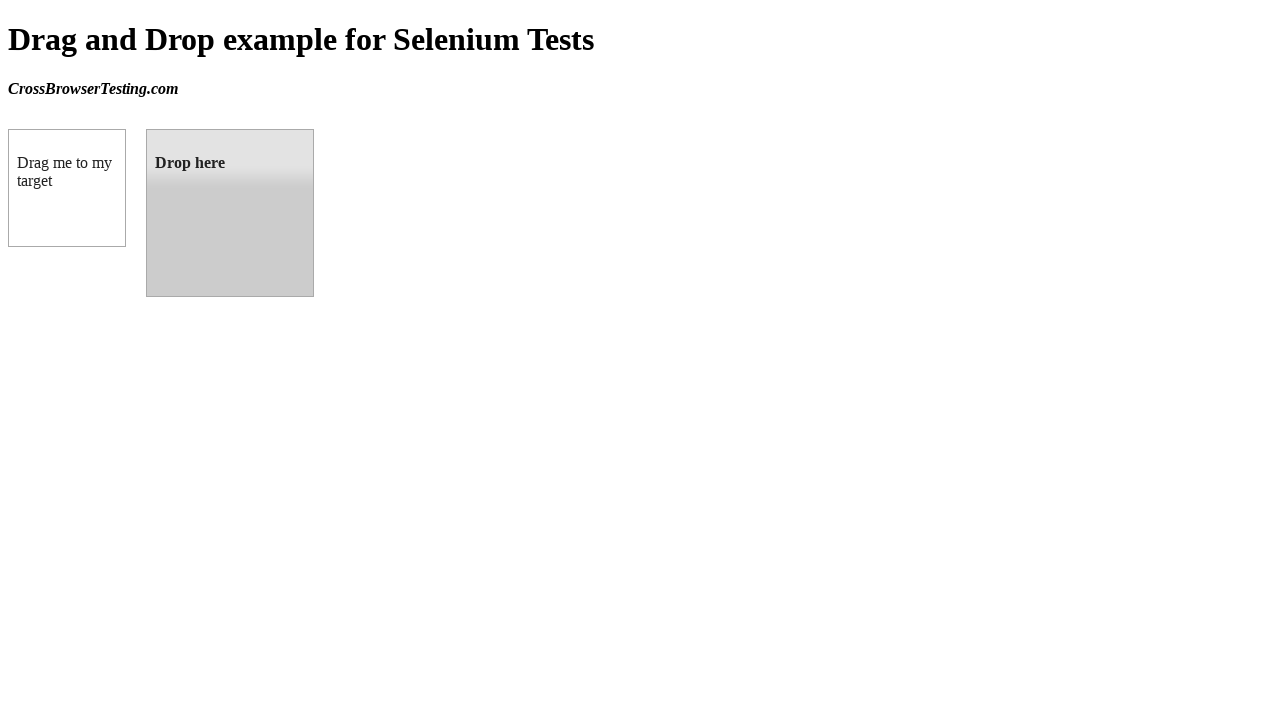

Draggable element is visible and ready
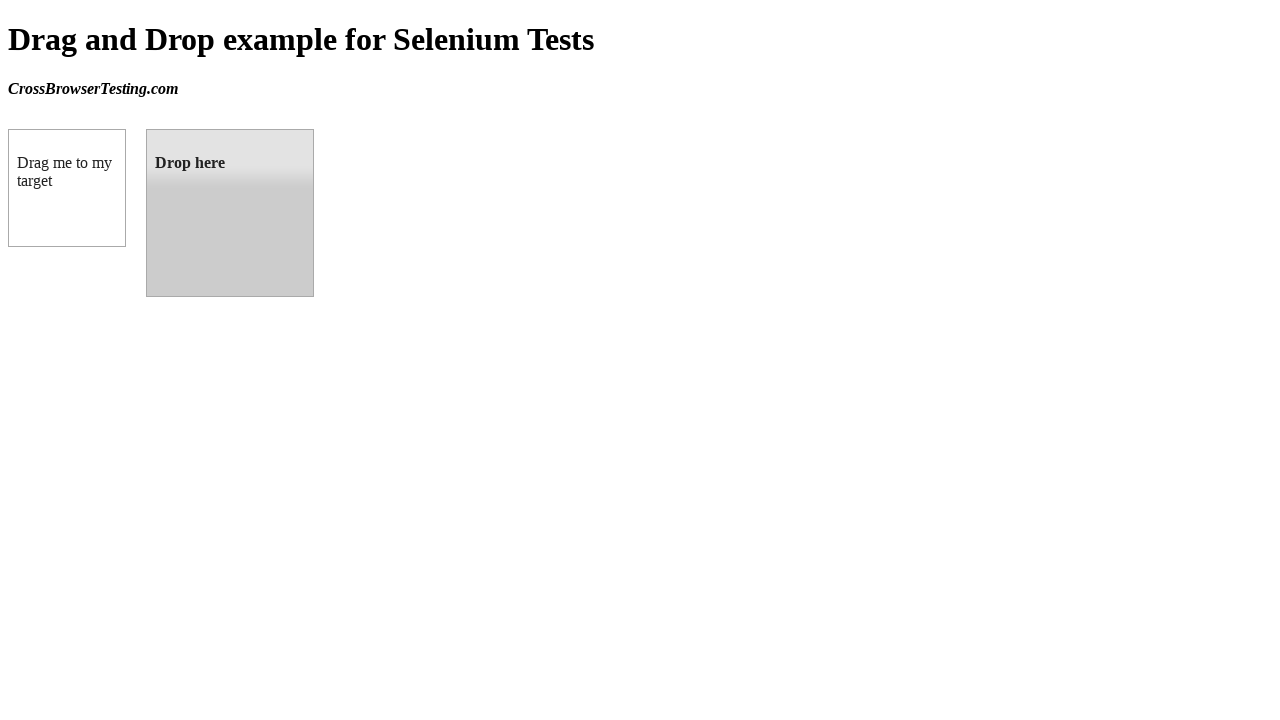

Droppable element is visible and ready
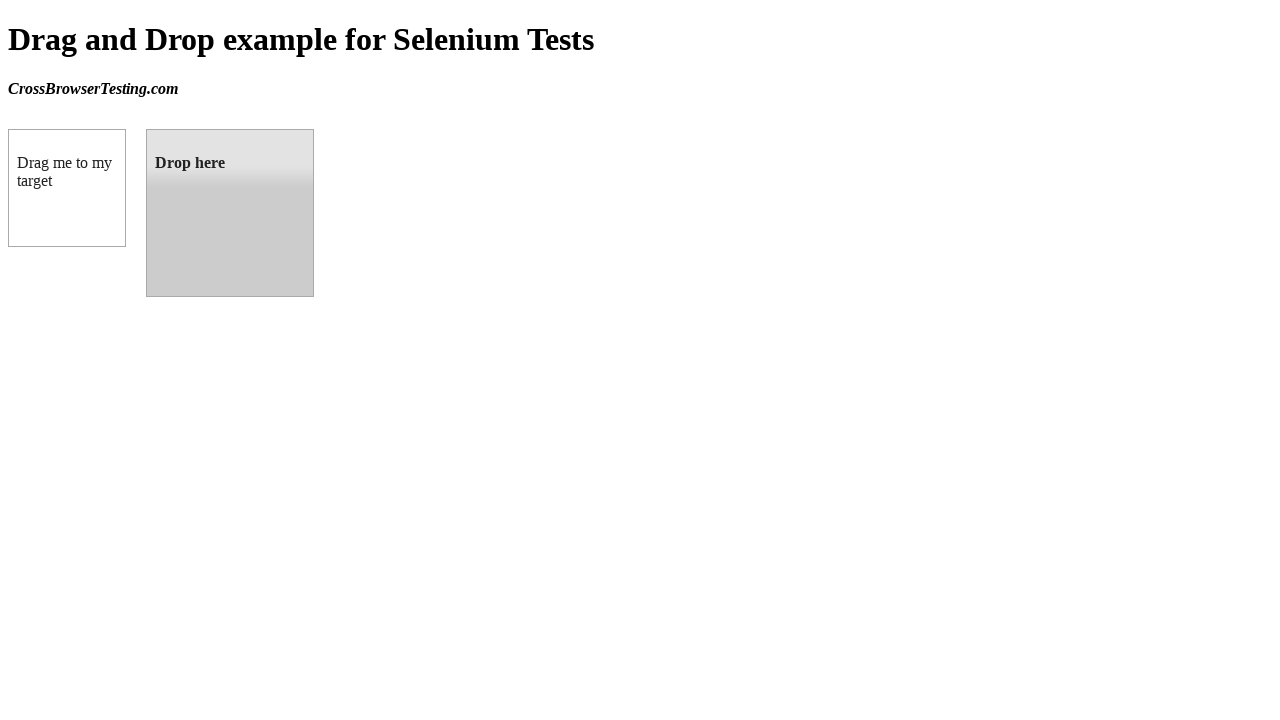

Retrieved bounding box coordinates of droppable element
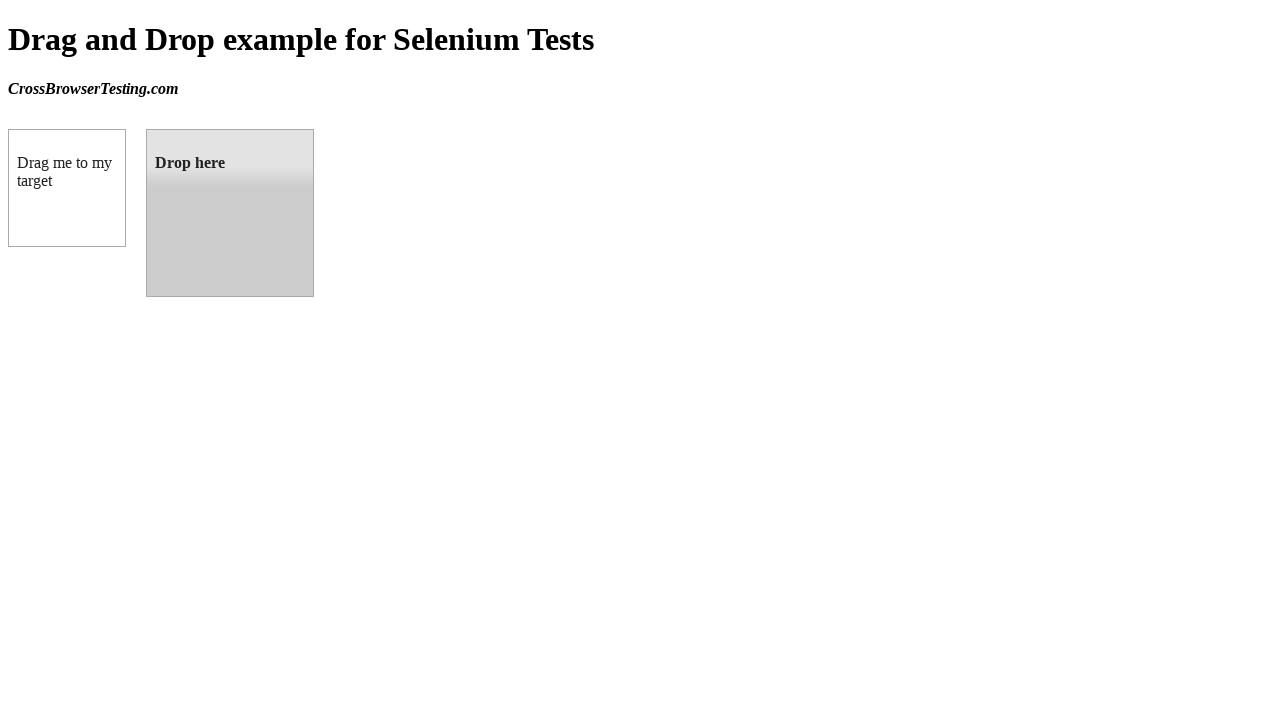

Performed drag and drop action from draggable to droppable element at (230, 213)
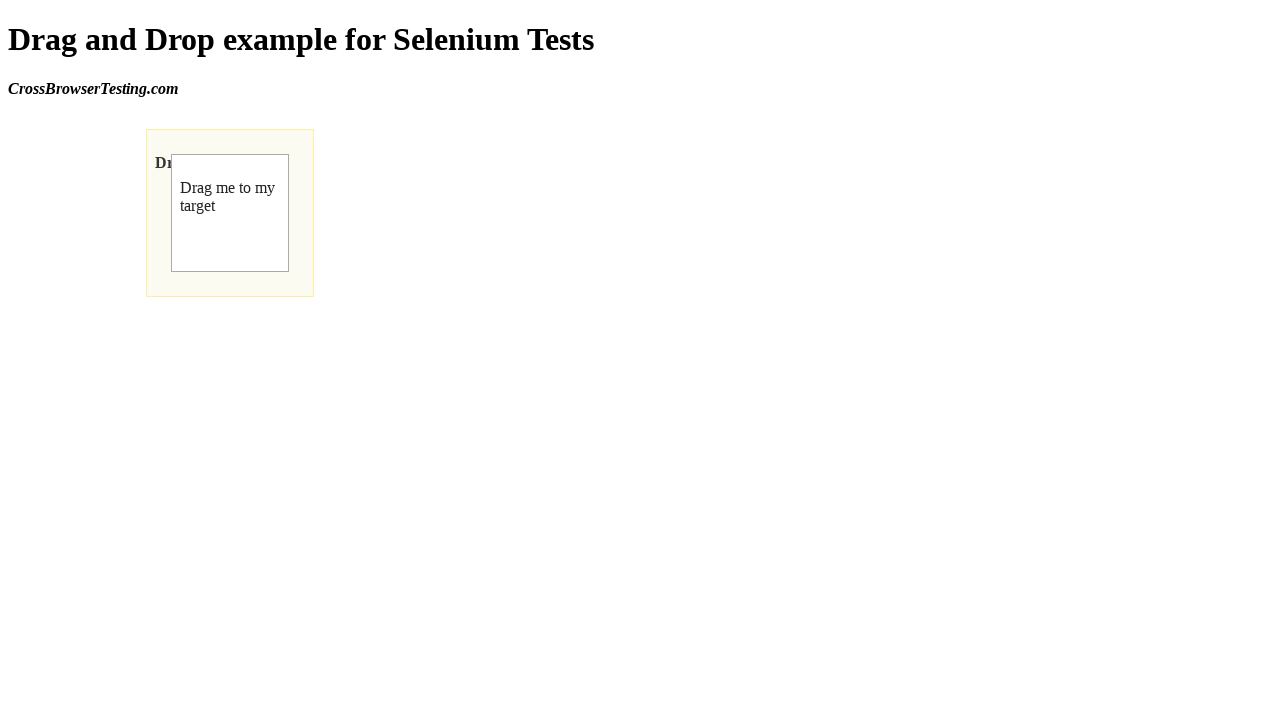

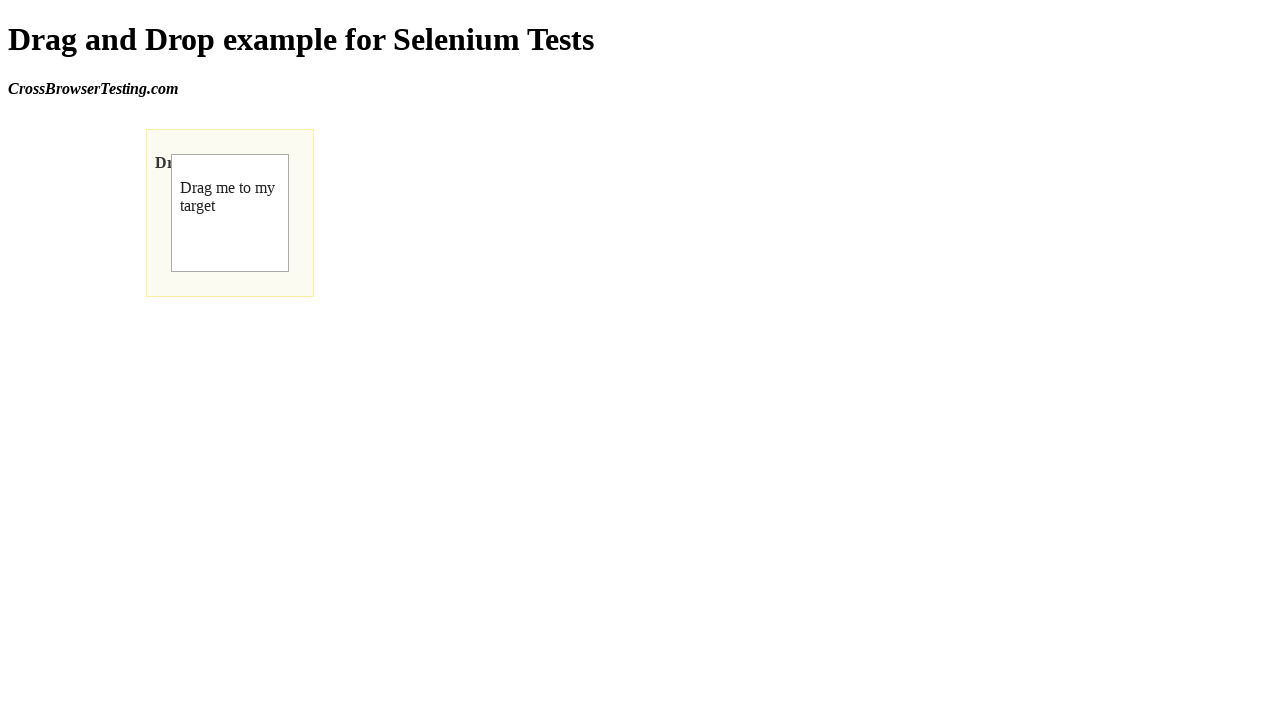